Tests clicking a link element using JavaScript execution on a jQuery Mobile demo page for disabled forms

Starting URL: https://demos.jquerymobile.com/1.4.5/forms-disabled/

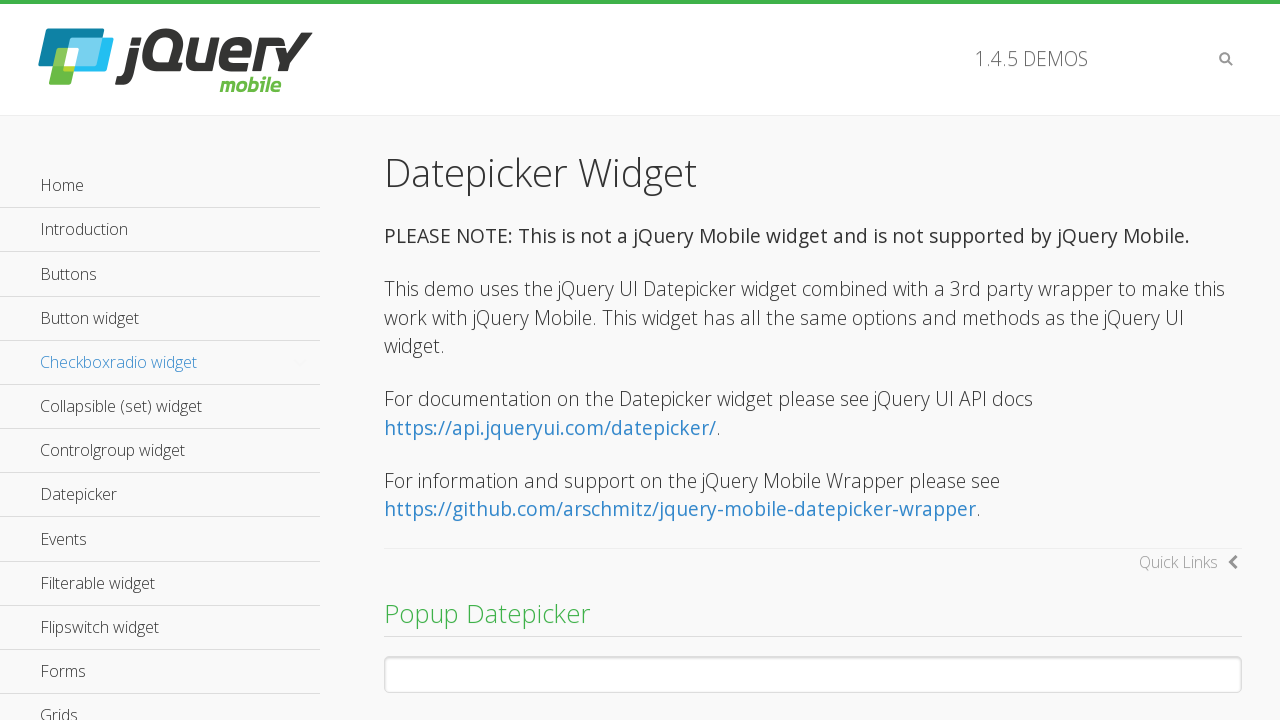

Navigated to jQuery Mobile disabled forms demo page
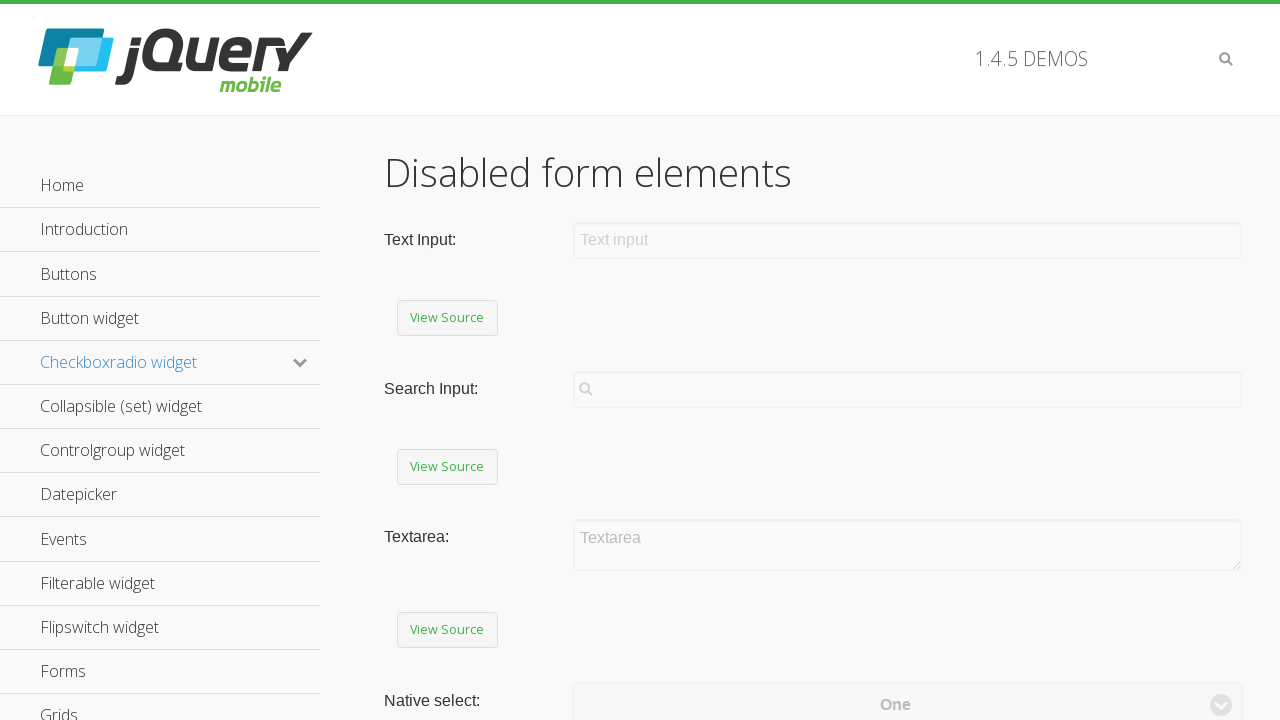

Located the Home link element
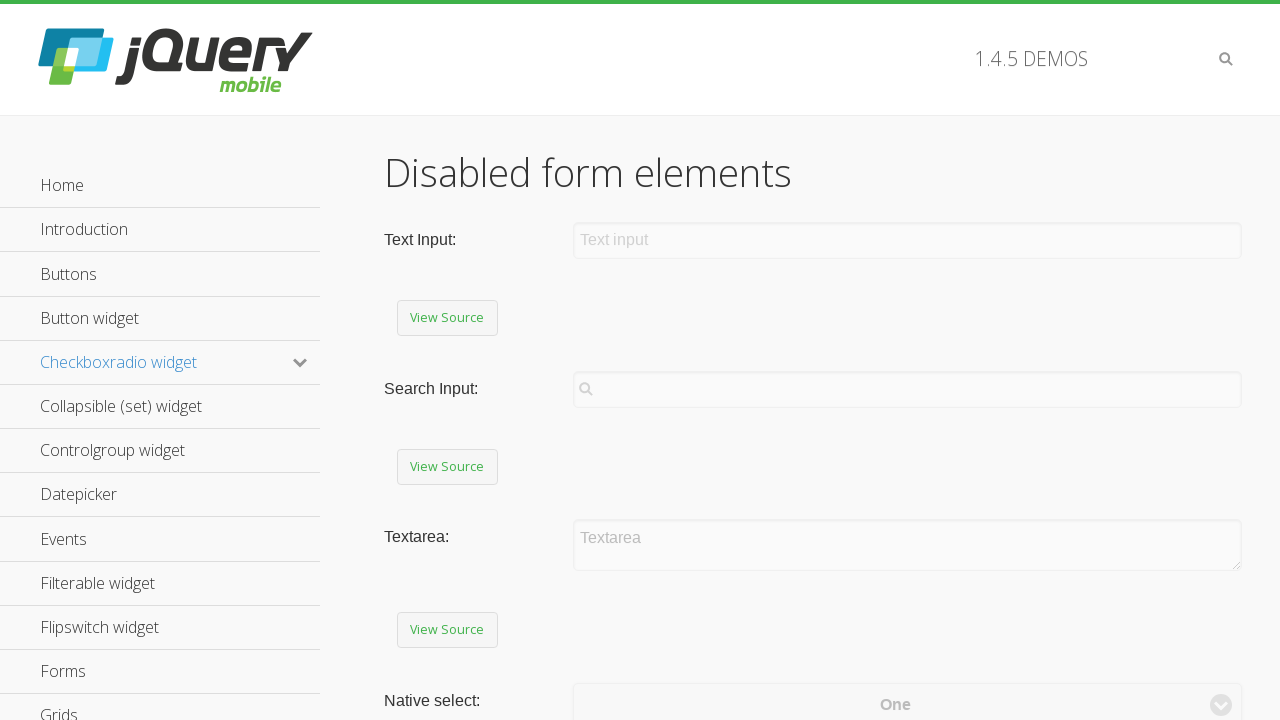

Clicked the Home link using JavaScript execution
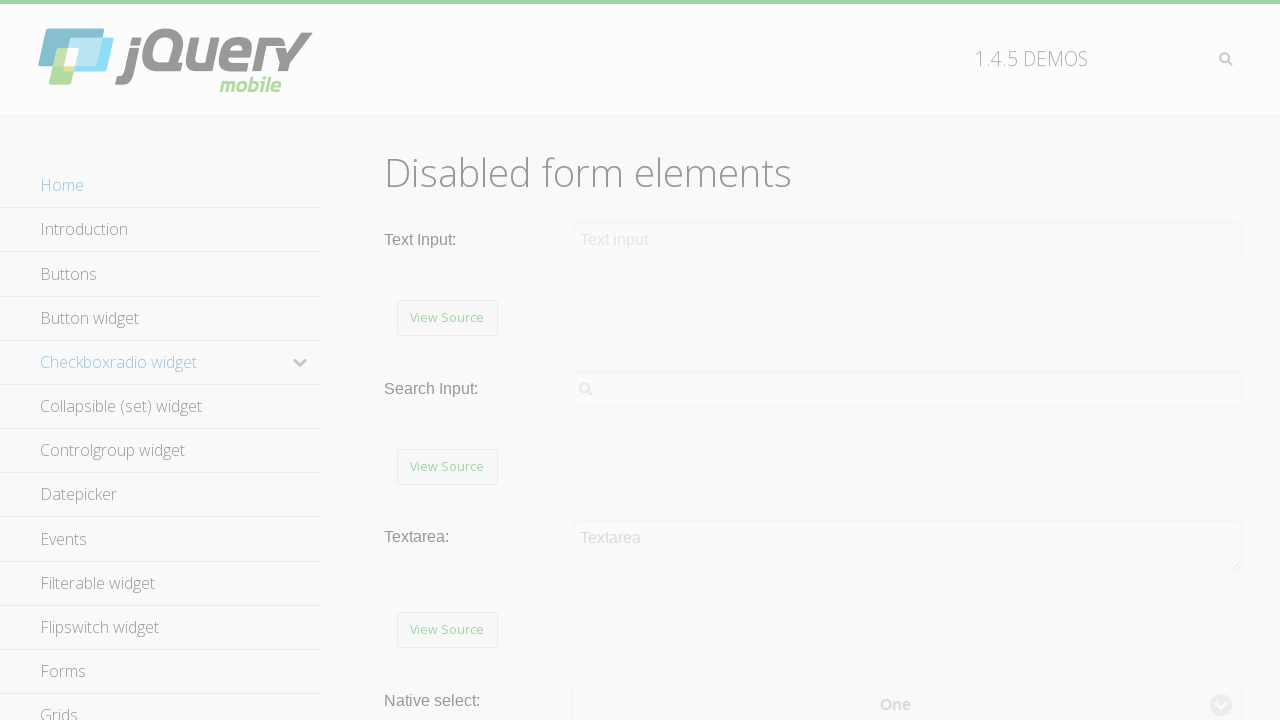

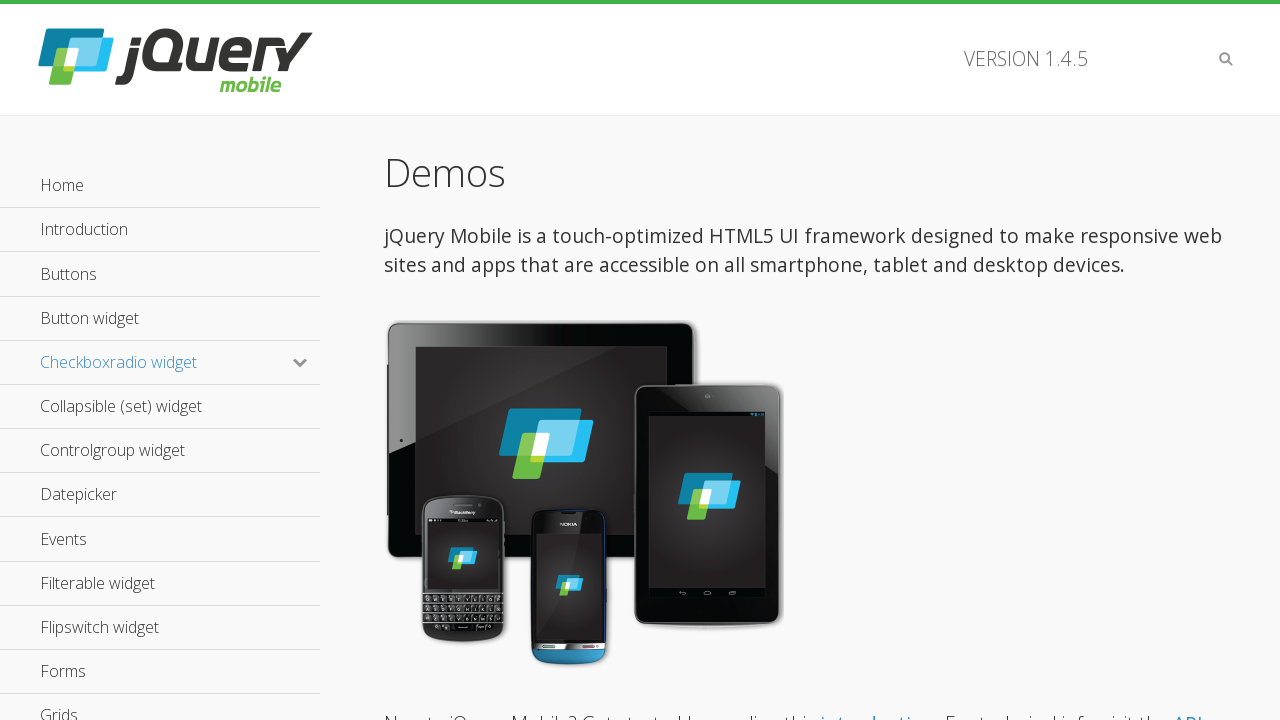